Tests prompt alert functionality by clicking to trigger a prompt dialog, entering text into it, and accepting the prompt.

Starting URL: http://demo.automationtesting.in/Alerts.html

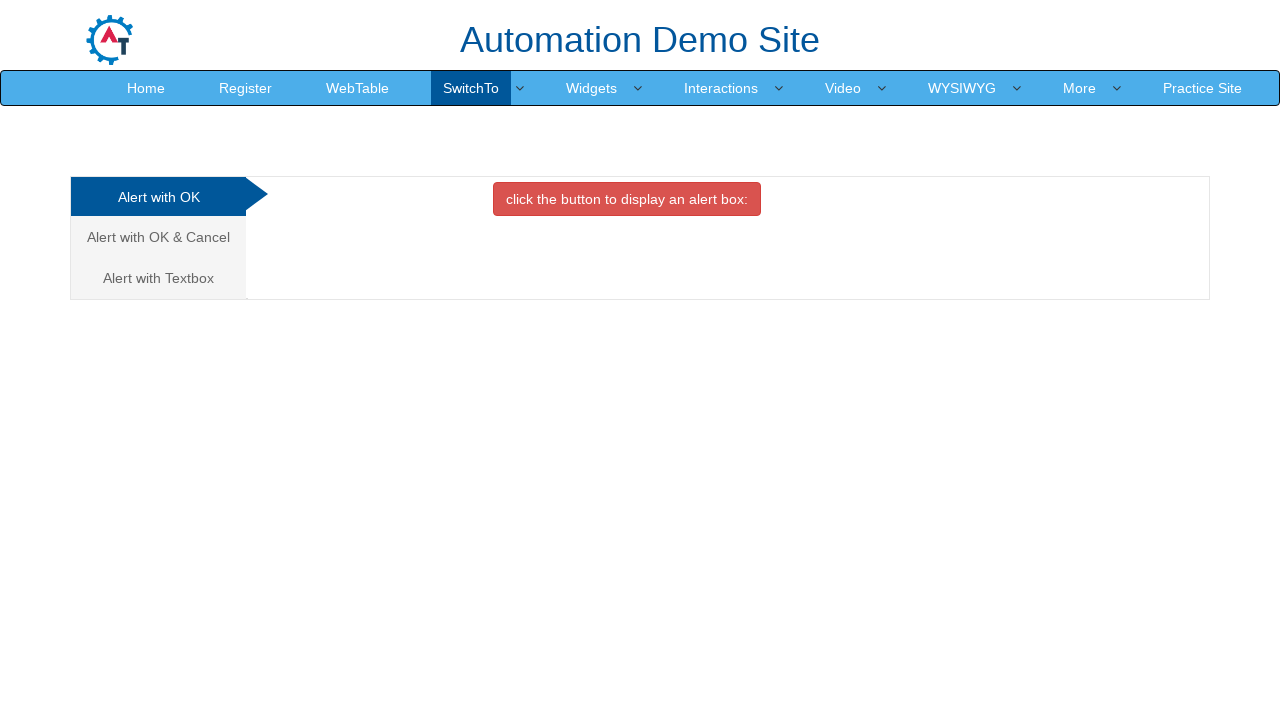

Clicked on 'Alert with Textbox' tab at (158, 278) on xpath=//a[text()='Alert with Textbox ']
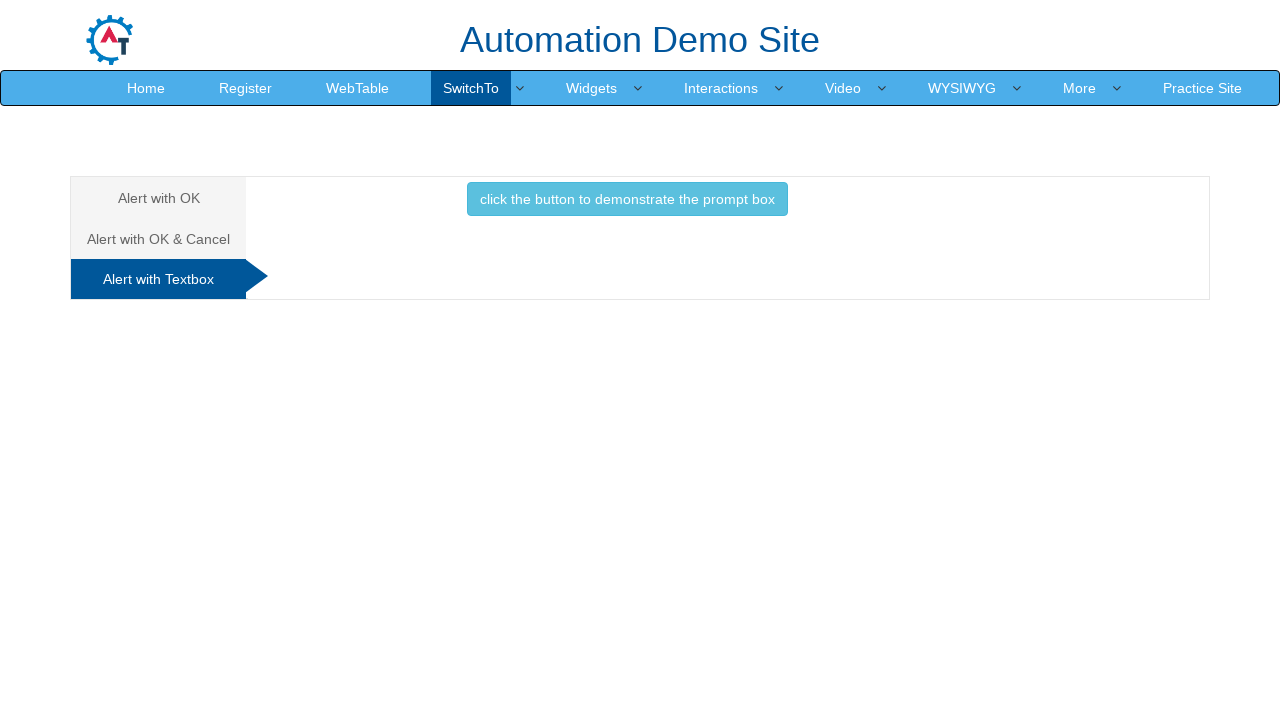

Clicked button to trigger prompt alert at (627, 199) on button.btn.btn-info
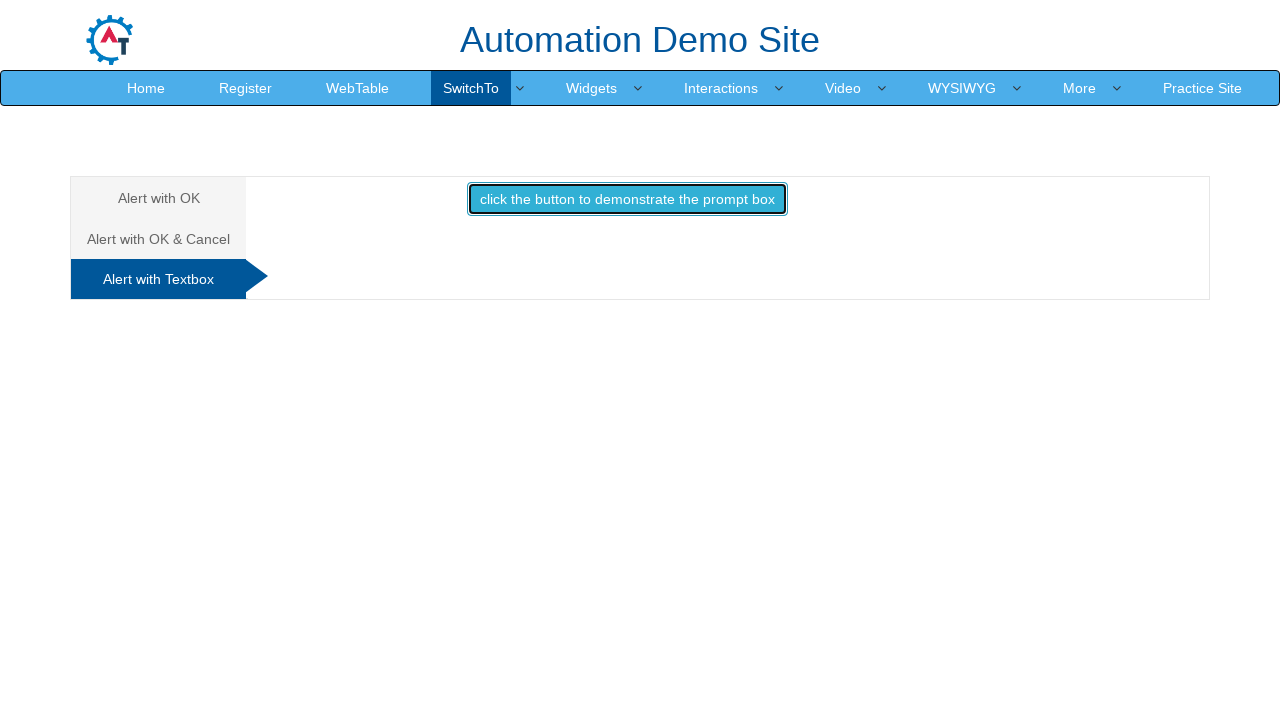

Set up dialog handler to accept prompt with text 'GopiDev'
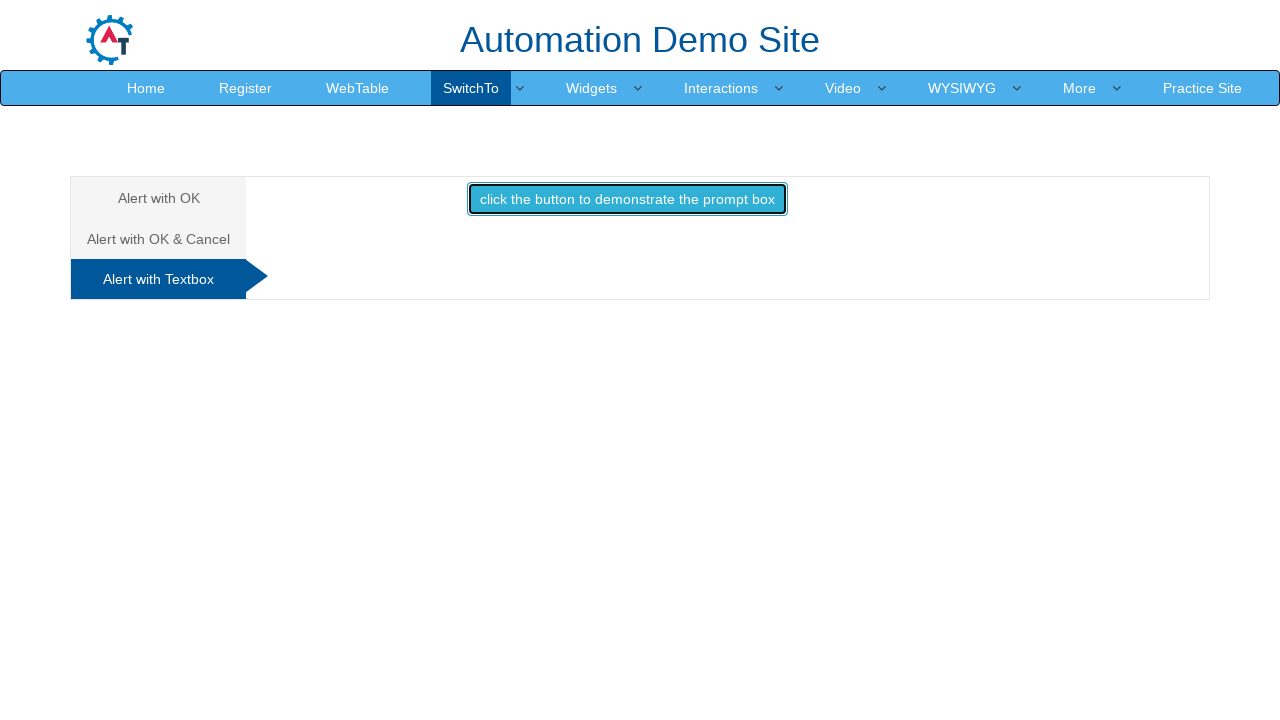

Clicked button again to trigger prompt dialog with handler active at (627, 199) on button.btn.btn-info
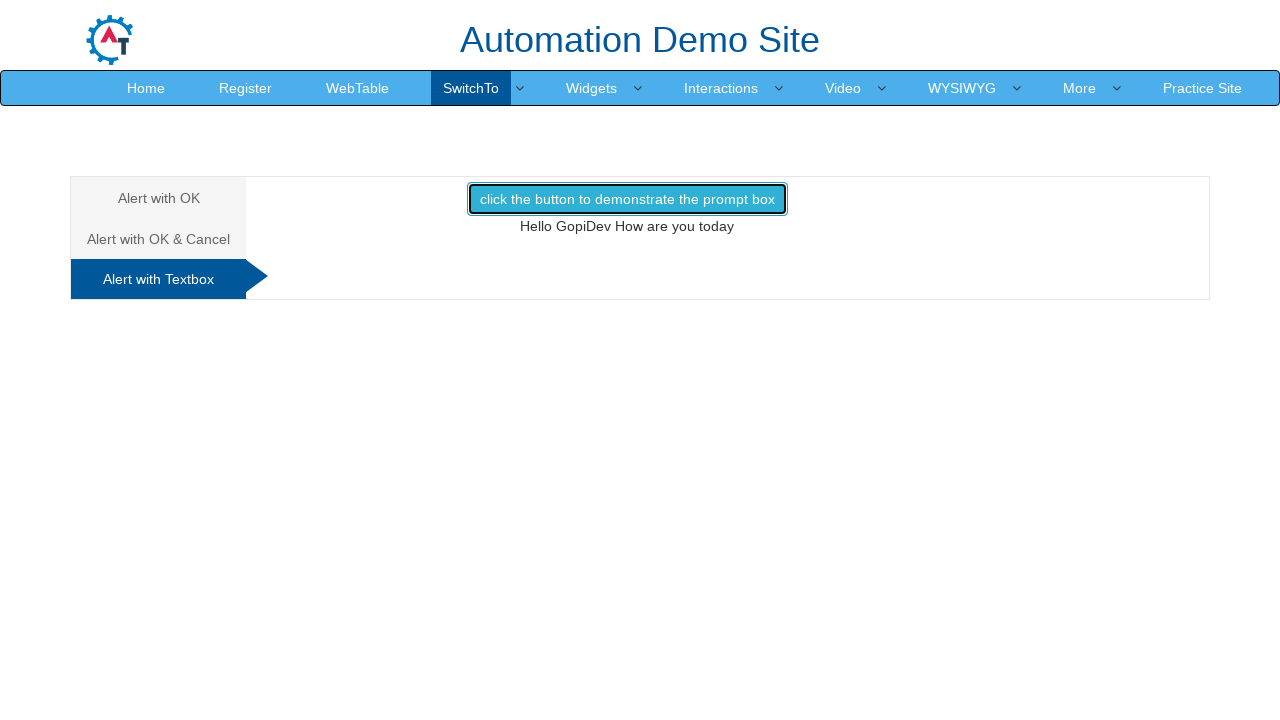

Waited 1000ms for dialog interaction to complete
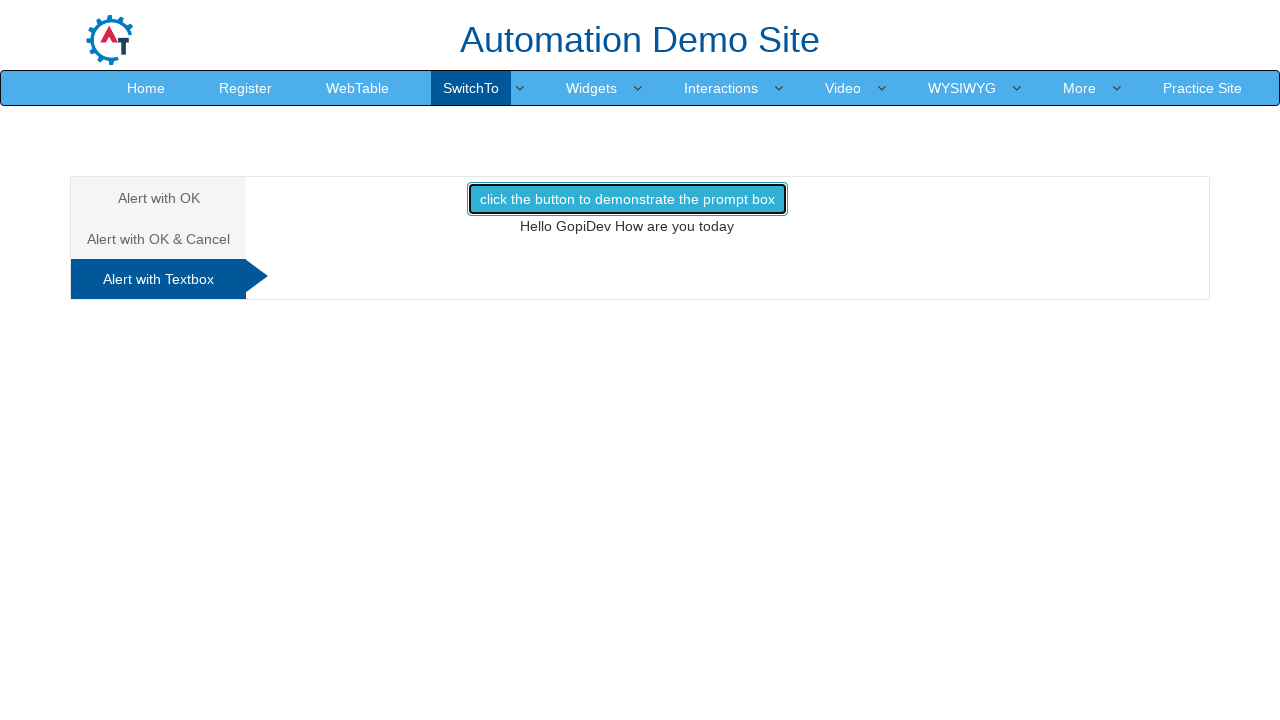

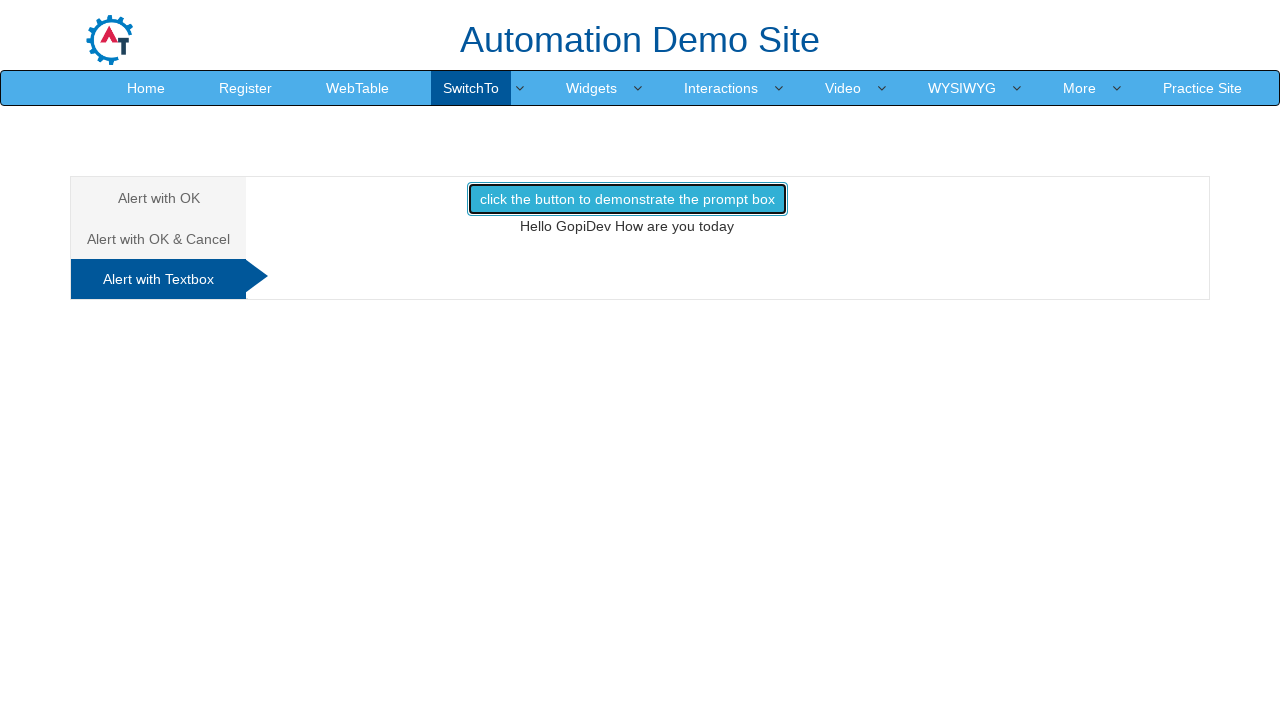